Tests alert handling by clicking a button that triggers a delayed alert and then accepting it

Starting URL: https://demoqa.com/alerts

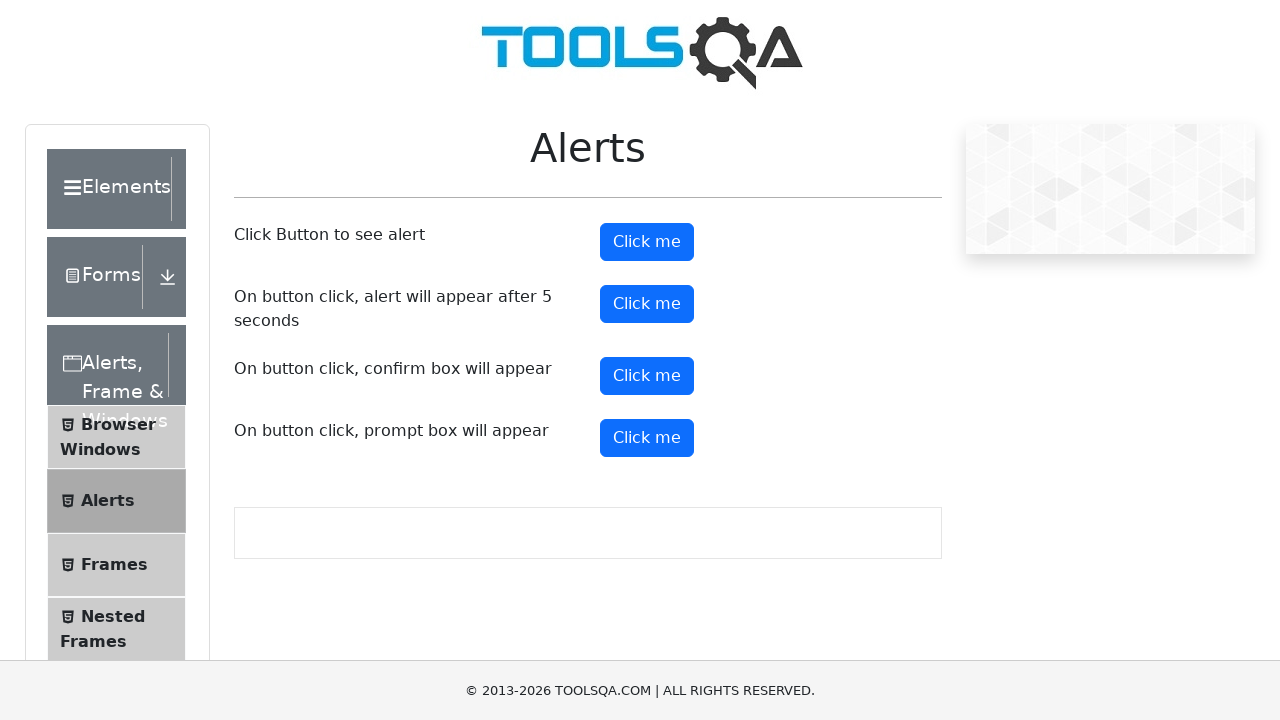

Clicked button to trigger delayed alert at (647, 304) on #timerAlertButton
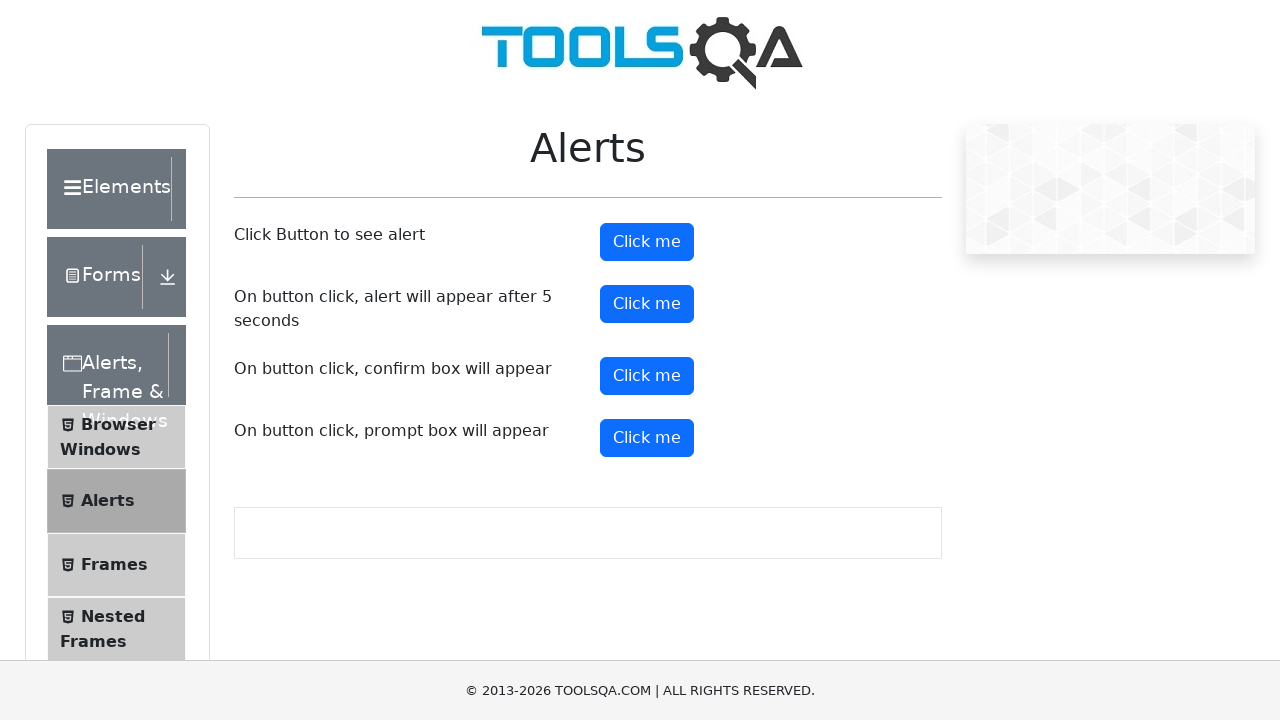

Waited 5 seconds for delayed alert to appear
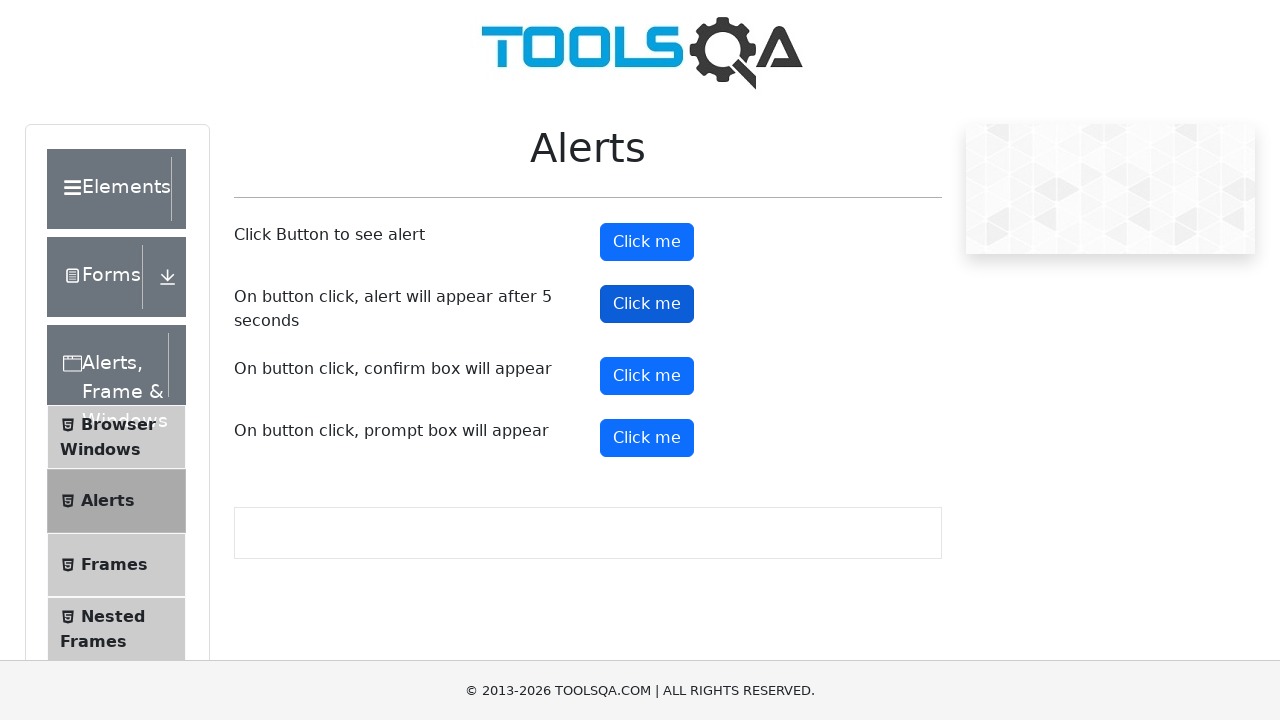

Set up dialog handler to accept alert
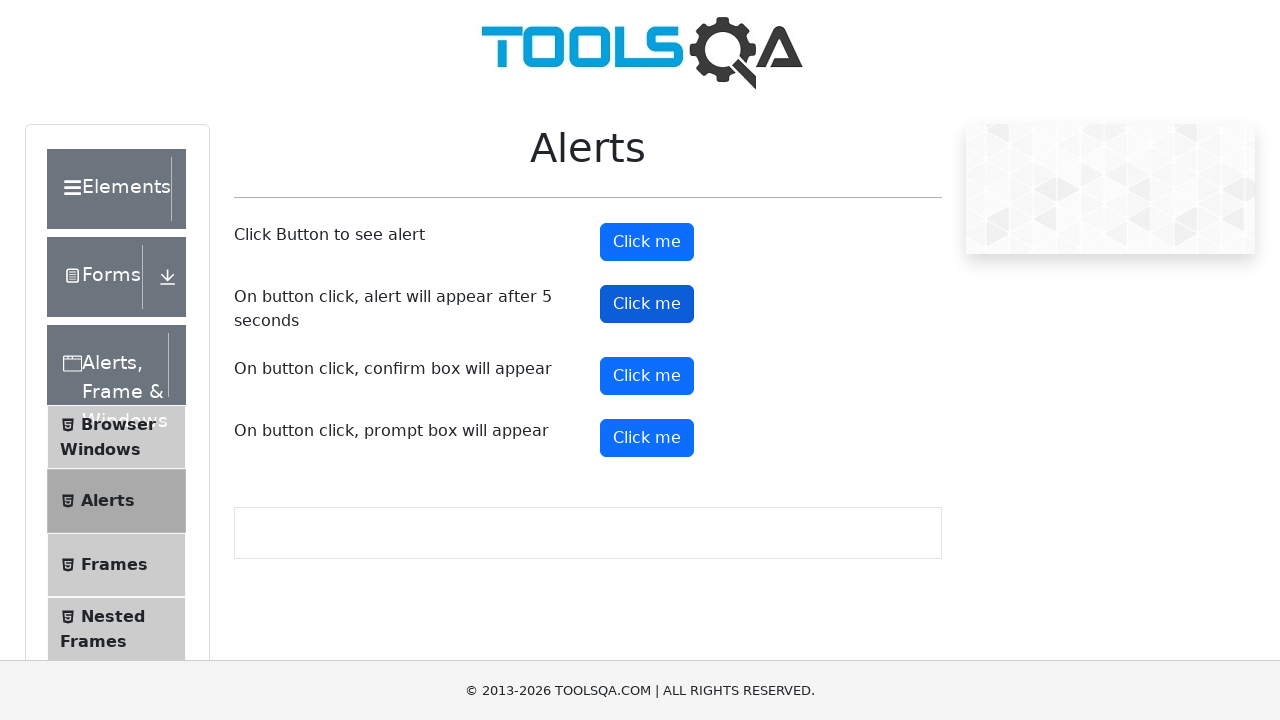

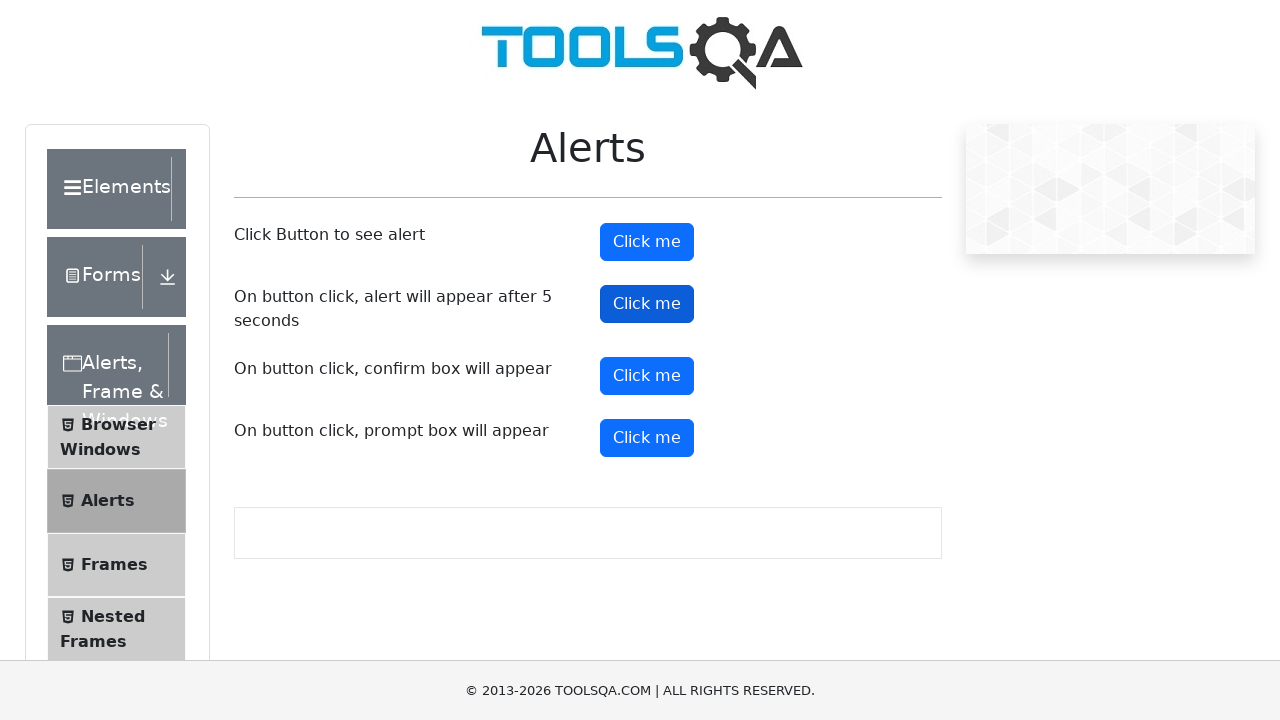